Verifies that the main menu element exists and can retrieve its text

Starting URL: https://www.infoescola.com/

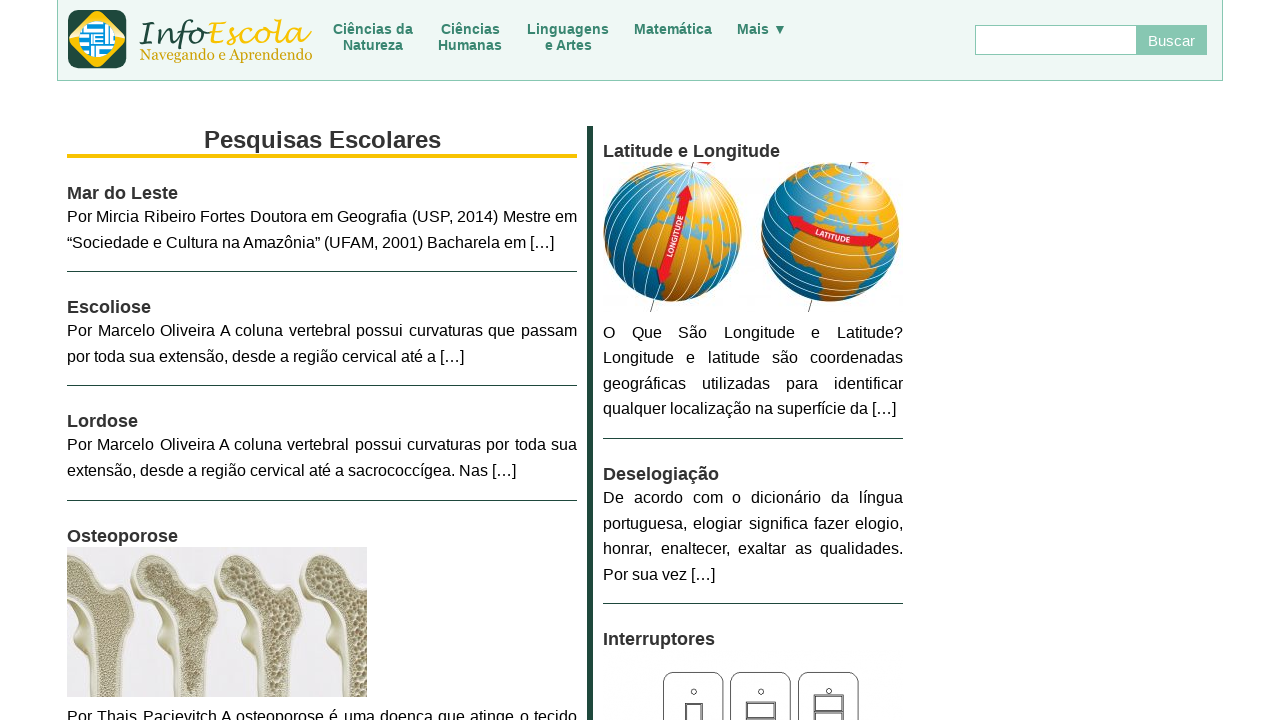

Navigated to https://www.infoescola.com/
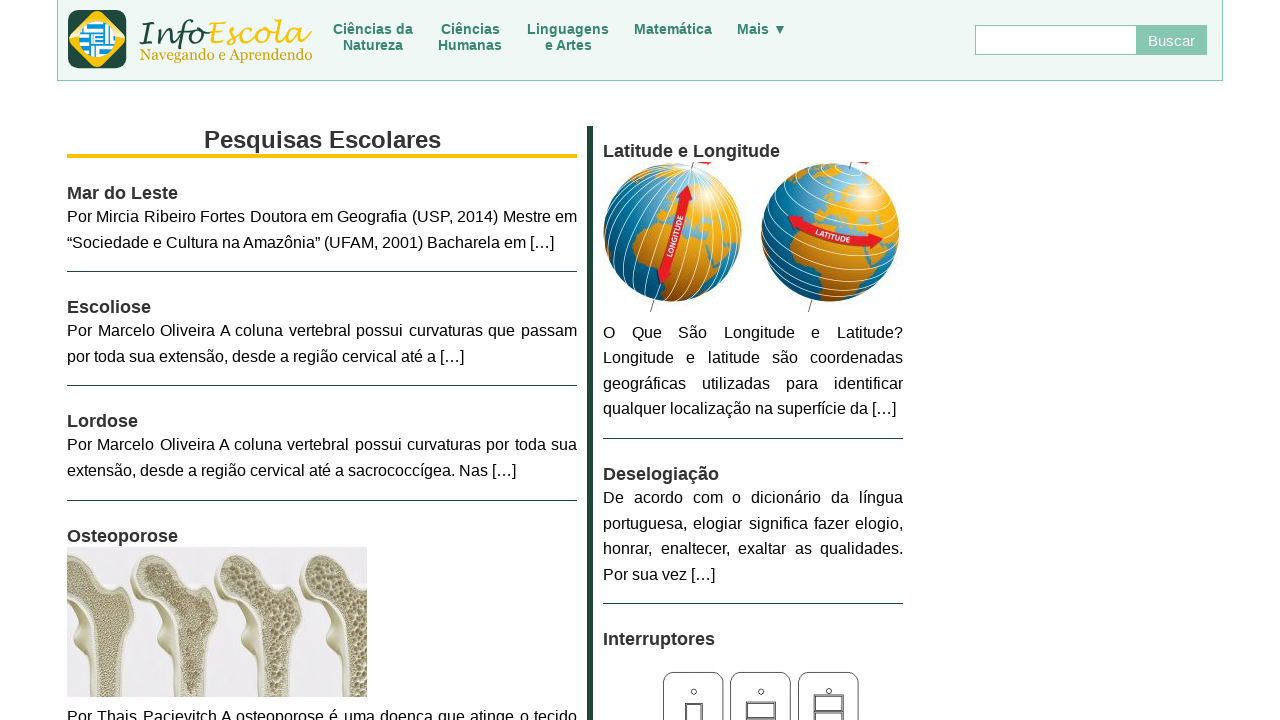

Located main menu element with ID 'menu_main'
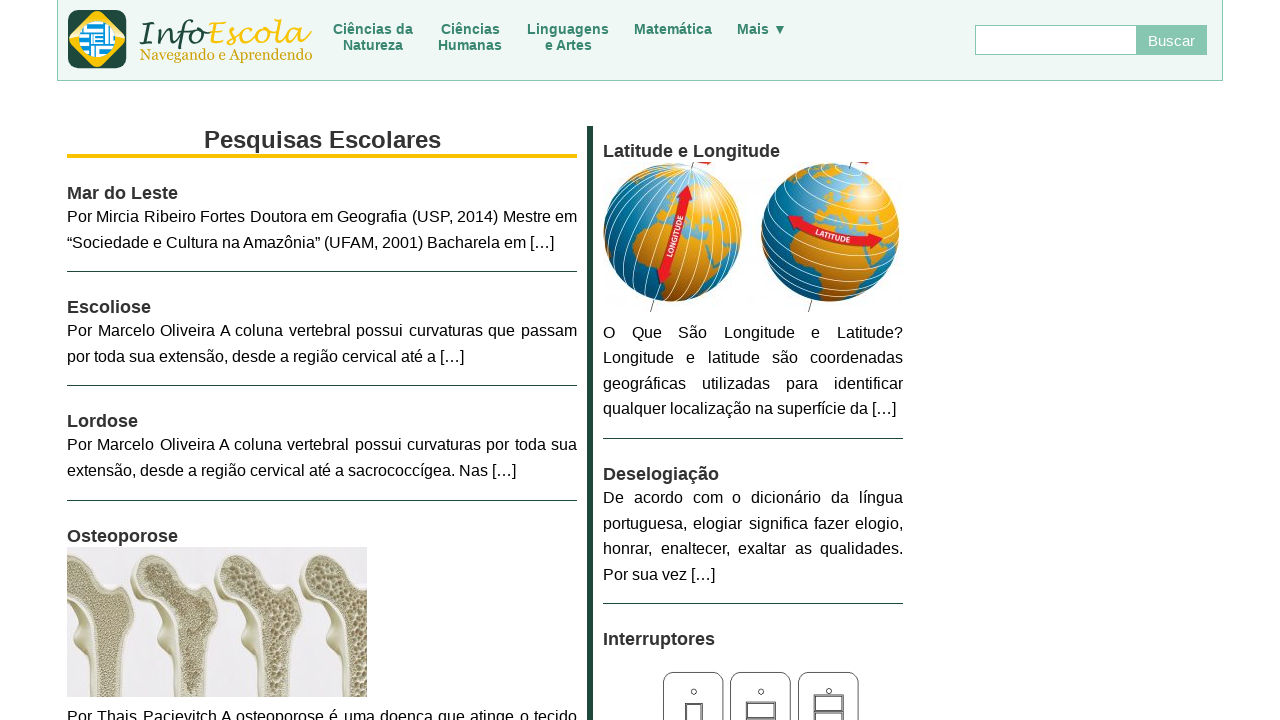

Retrieved text content from main menu: '
		
			Ciências daNatureza
				
					Astronomia
					Biologia
					Química
					Física
				
			
			CiênciasHumanas
				
					Filosofia
					Geografia
					História
					Sociologia
					Economia
					Educação
					Direito
					Esportes
					Medicina
					Política
					Psicologia
					
				
			
			Linguagense Artes
				
					Língua Portuguesa
					Literatura
					Redação
					Inglês
					Espanhol
					+ Idiomas
					Artes
				
			
			Matemática
			Mais ▼
				
					
					
					Enem
					Exercícios
					Provas de Vestibulares
					Cursos Online
					
					Contato
					Termos de Uso
					Contribuições
					
					Administração
					Biografias
					Curiosidades
					Doenças
					Drogas
					Informática
					Mitologia
					Profissões
					Religião
					Sexualidade
					Sociedade
				
			
		
	'
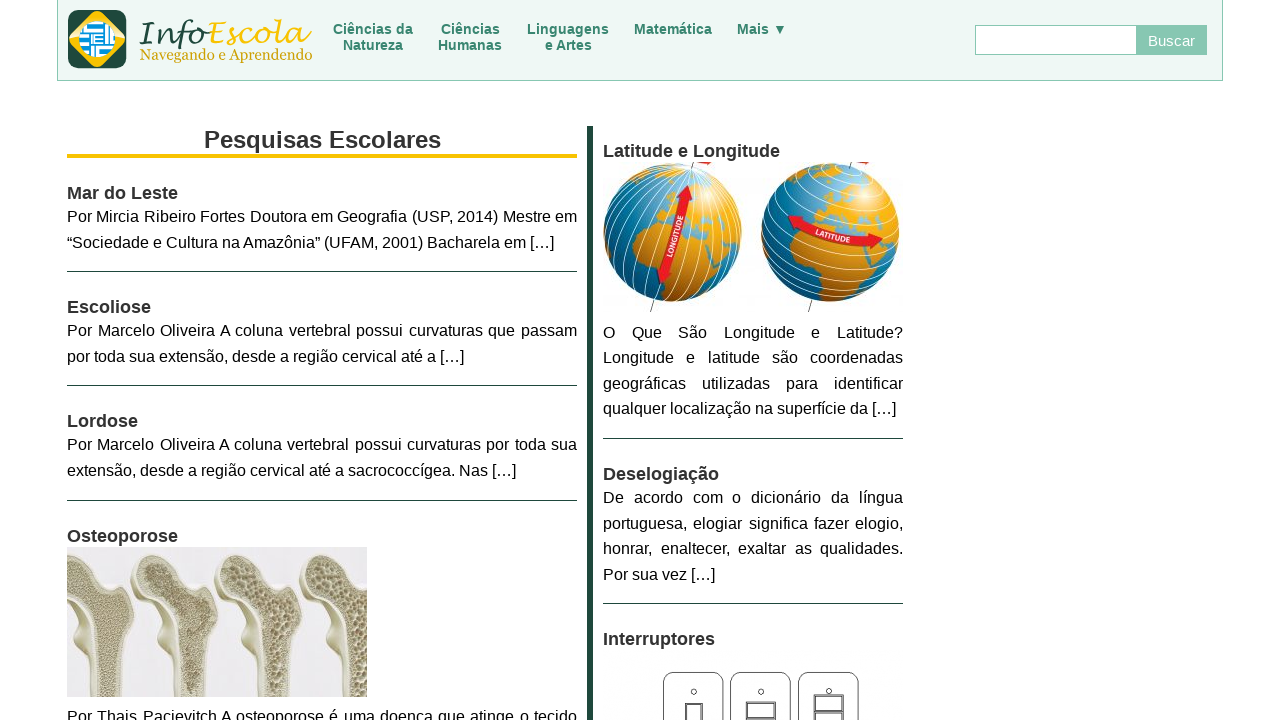

Verified that main menu element exists (count > 0)
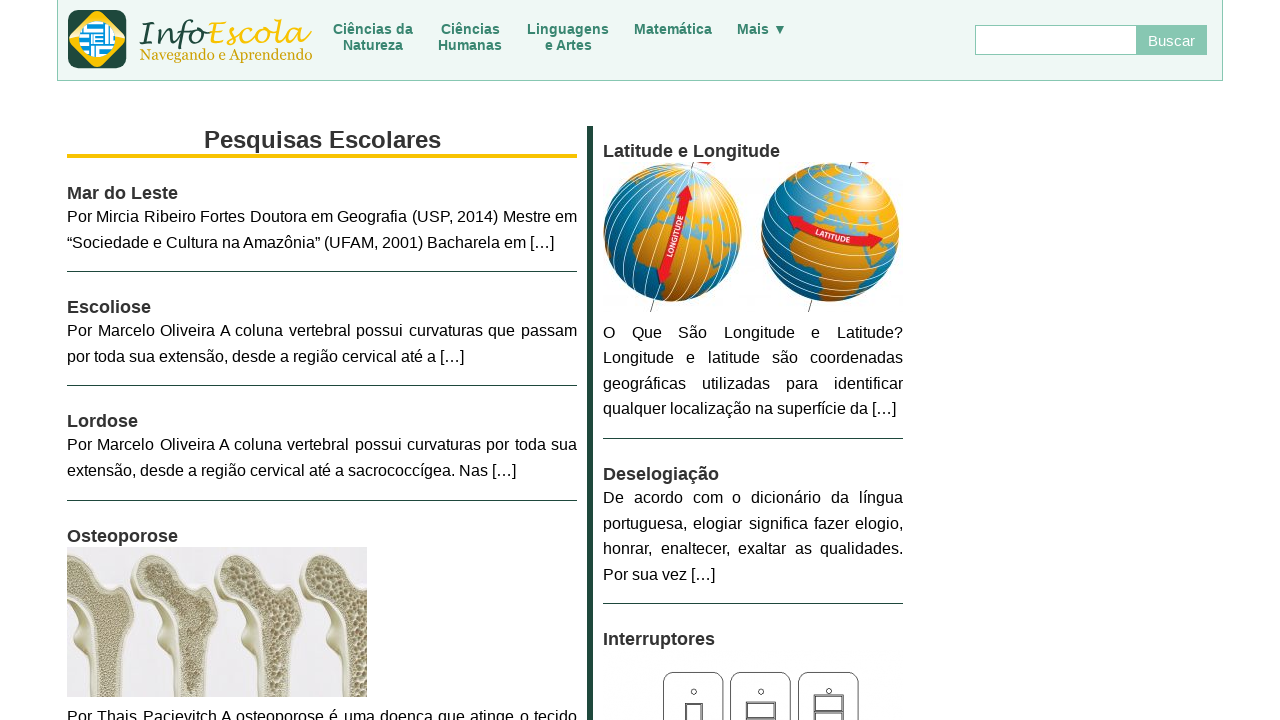

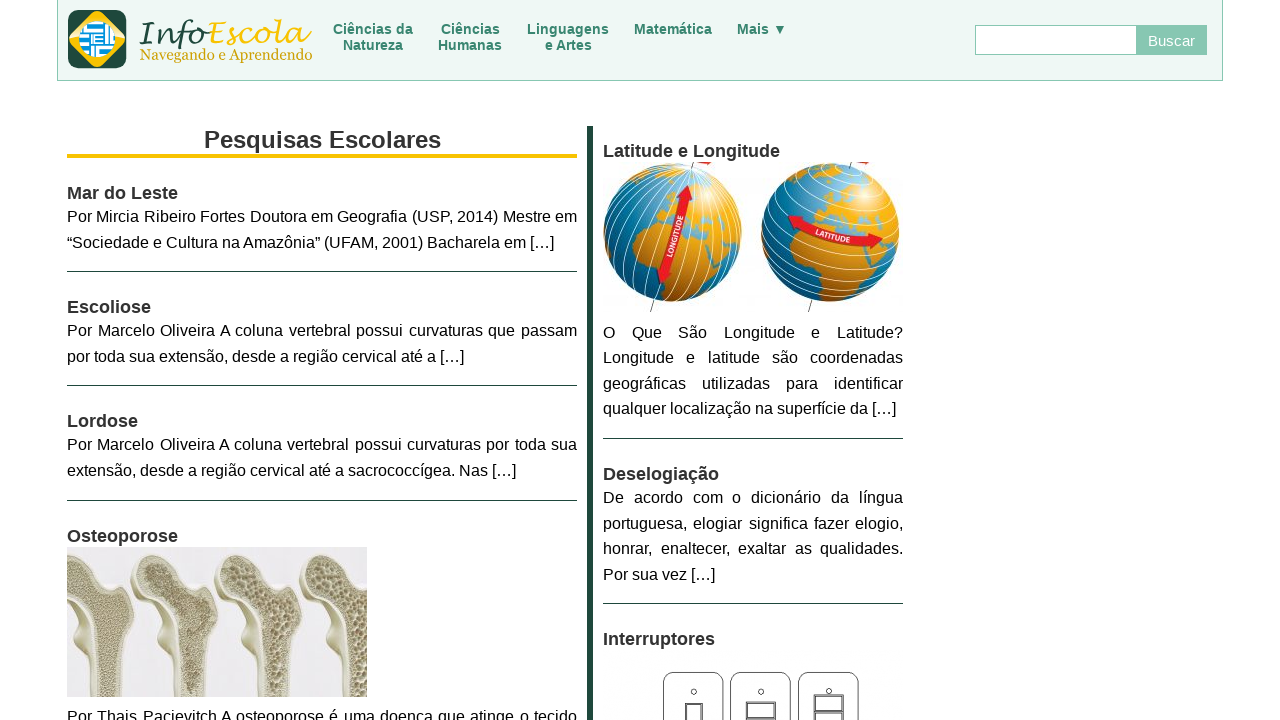